Tests dropdown list functionality by selecting an option from a dropdown menu using the select element

Starting URL: http://the-internet.herokuapp.com/dropdown

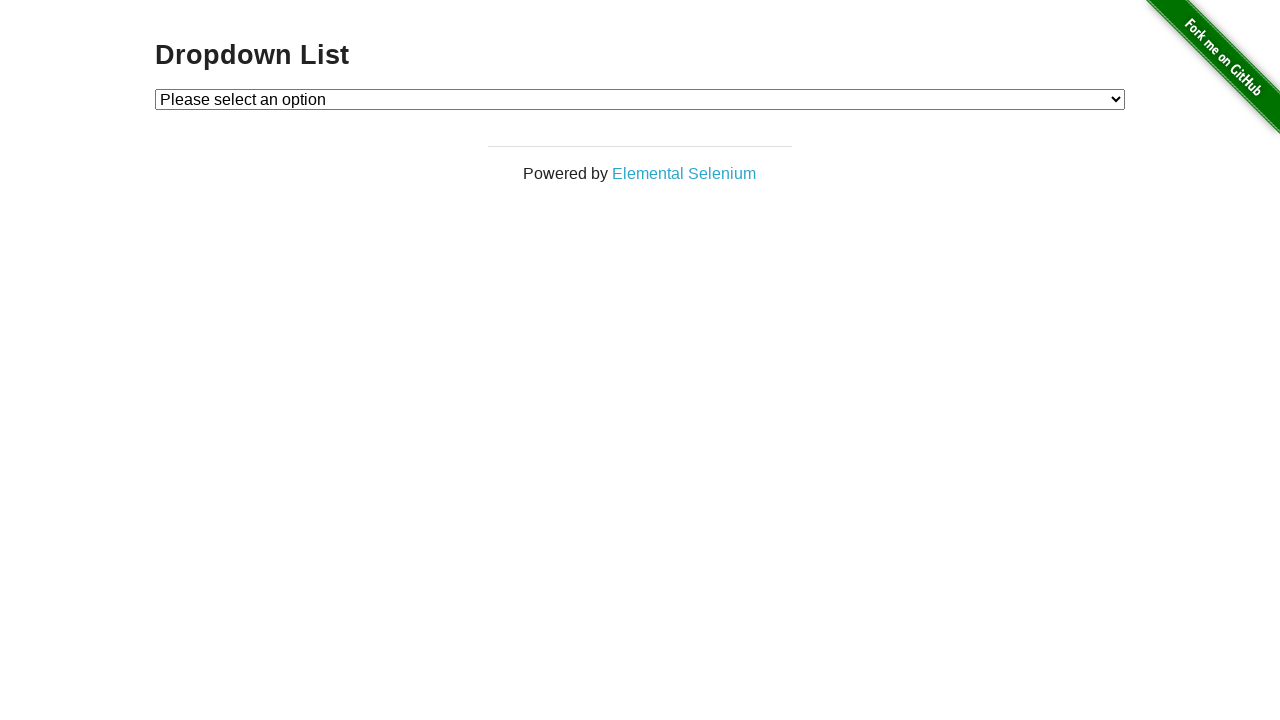

Navigated to dropdown list page
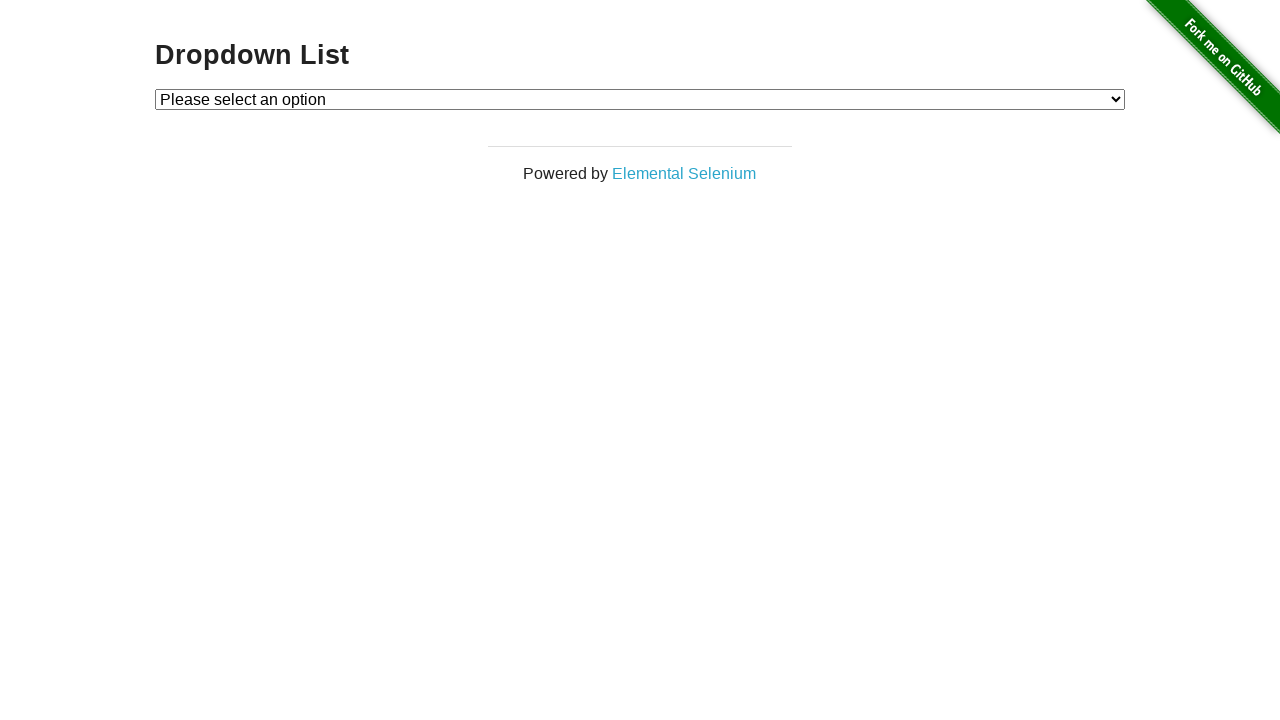

Selected 'Option 1' from dropdown menu on #dropdown
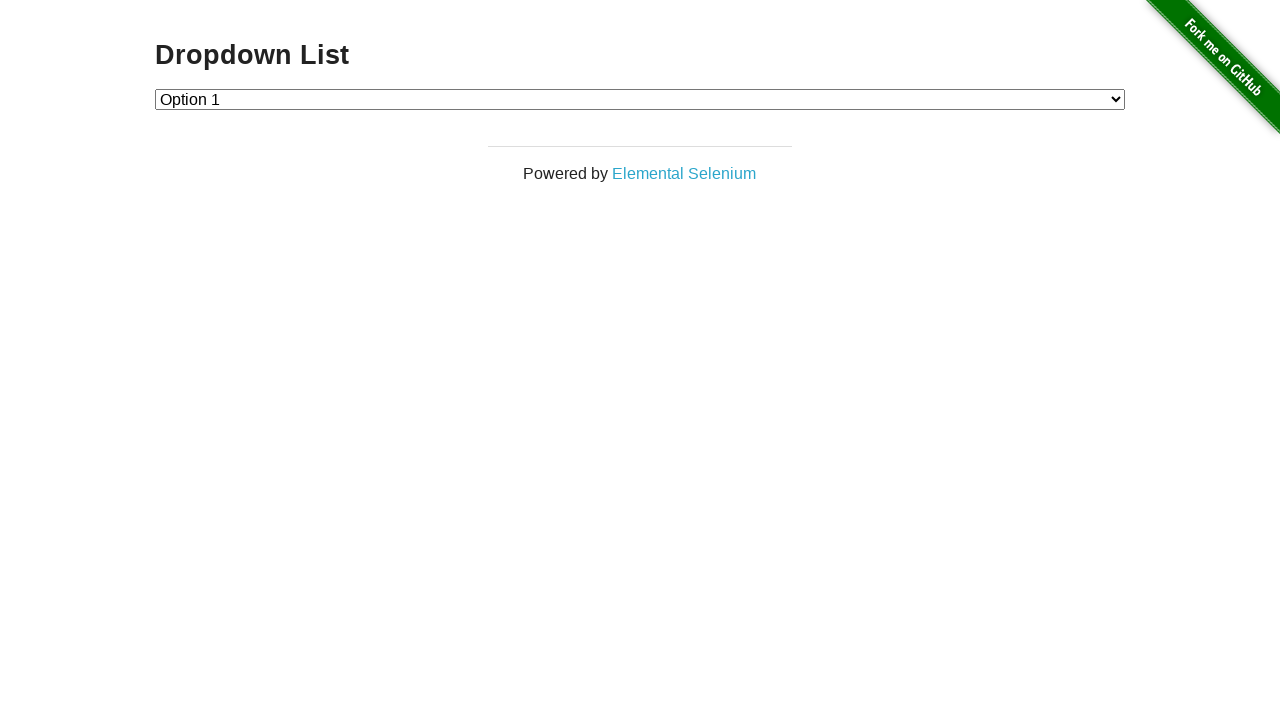

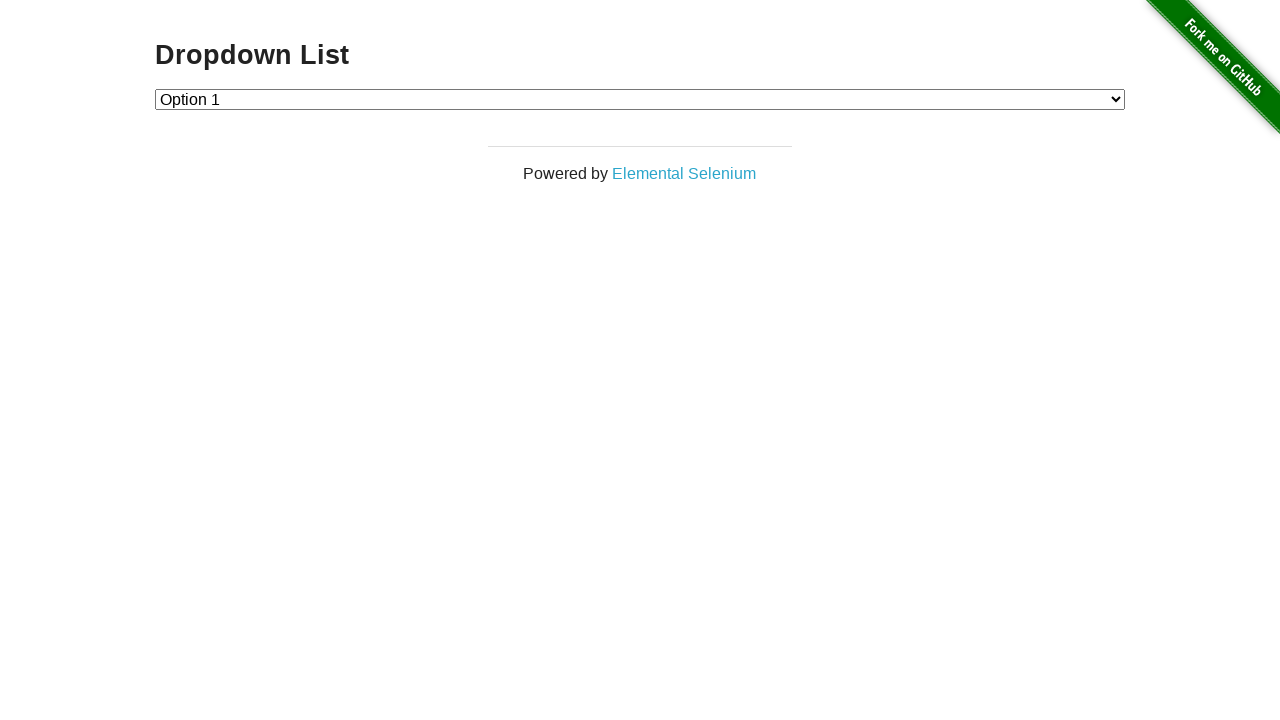